Tests right-click context menu functionality by right-clicking on an element and verifying the context menu options appear.

Starting URL: https://swisnl.github.io/jQuery-contextMenu/demo.html

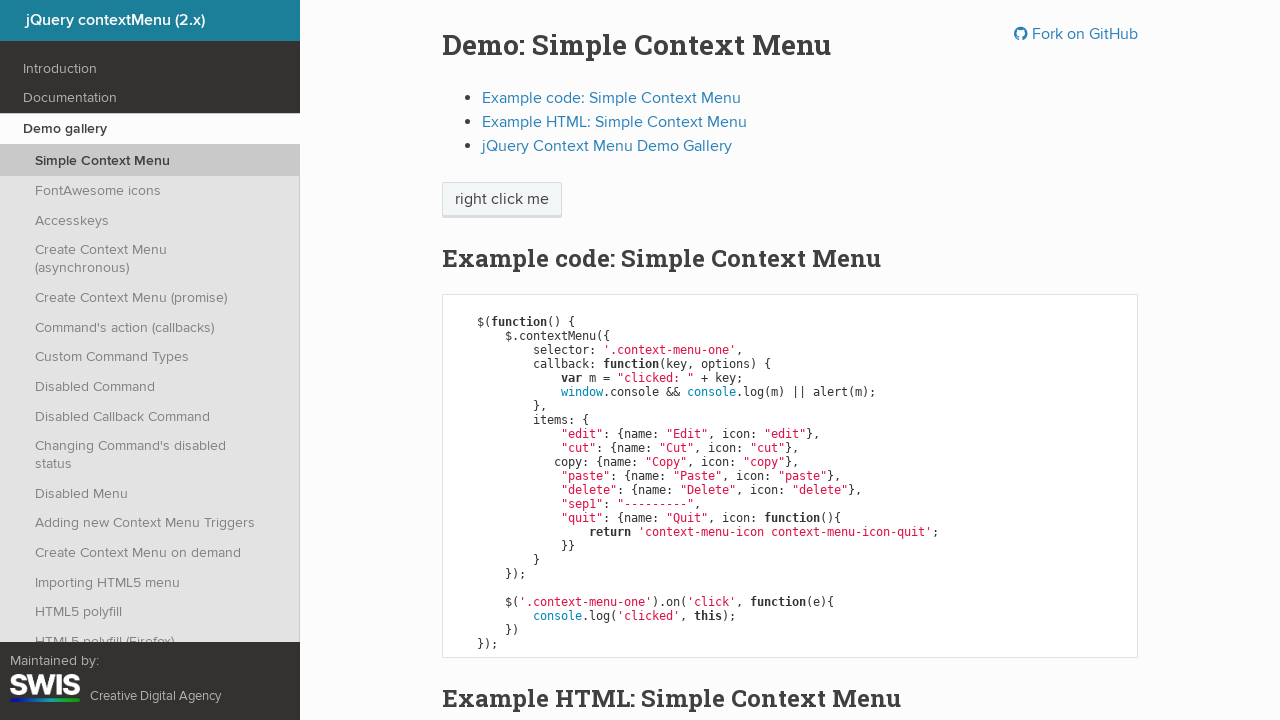

Right-clicked on 'right click me' element to open context menu at (502, 200) on xpath=//span[normalize-space()="right click me"]
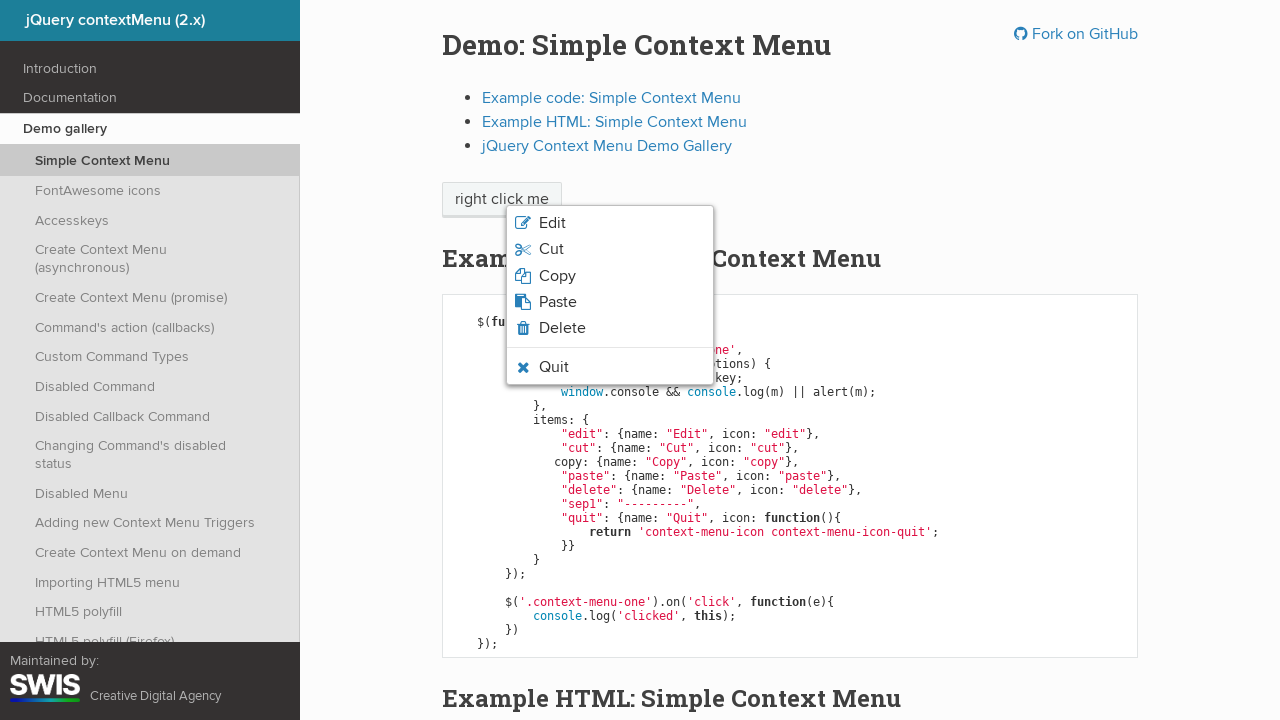

Context menu 'Edit' option appeared and is visible
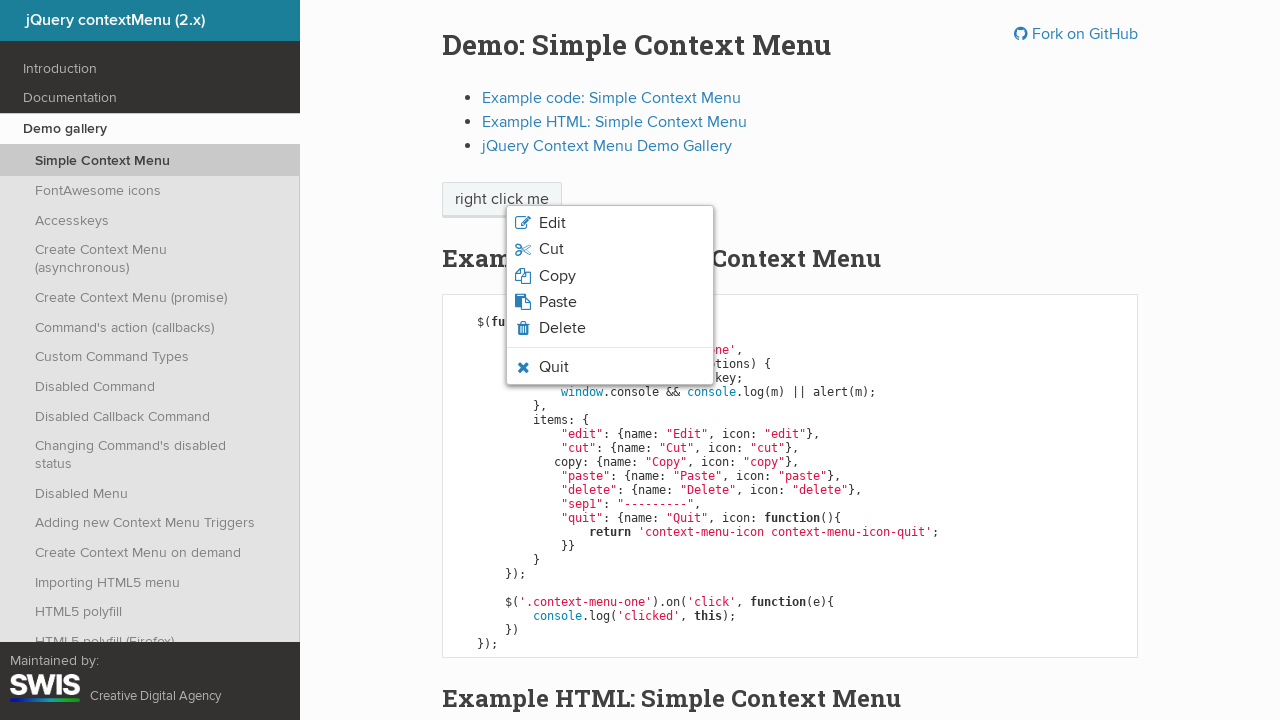

Context menu 'Cut' option appeared and is visible
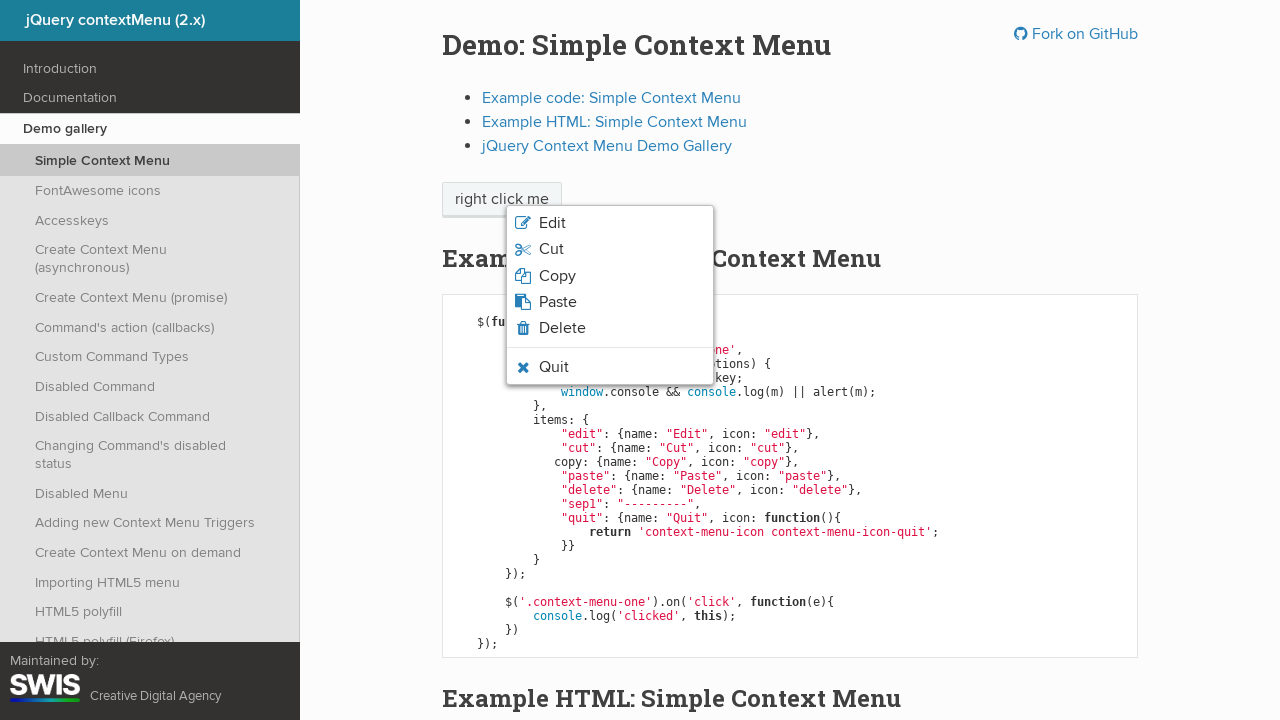

Context menu 'Copy' option appeared and is visible
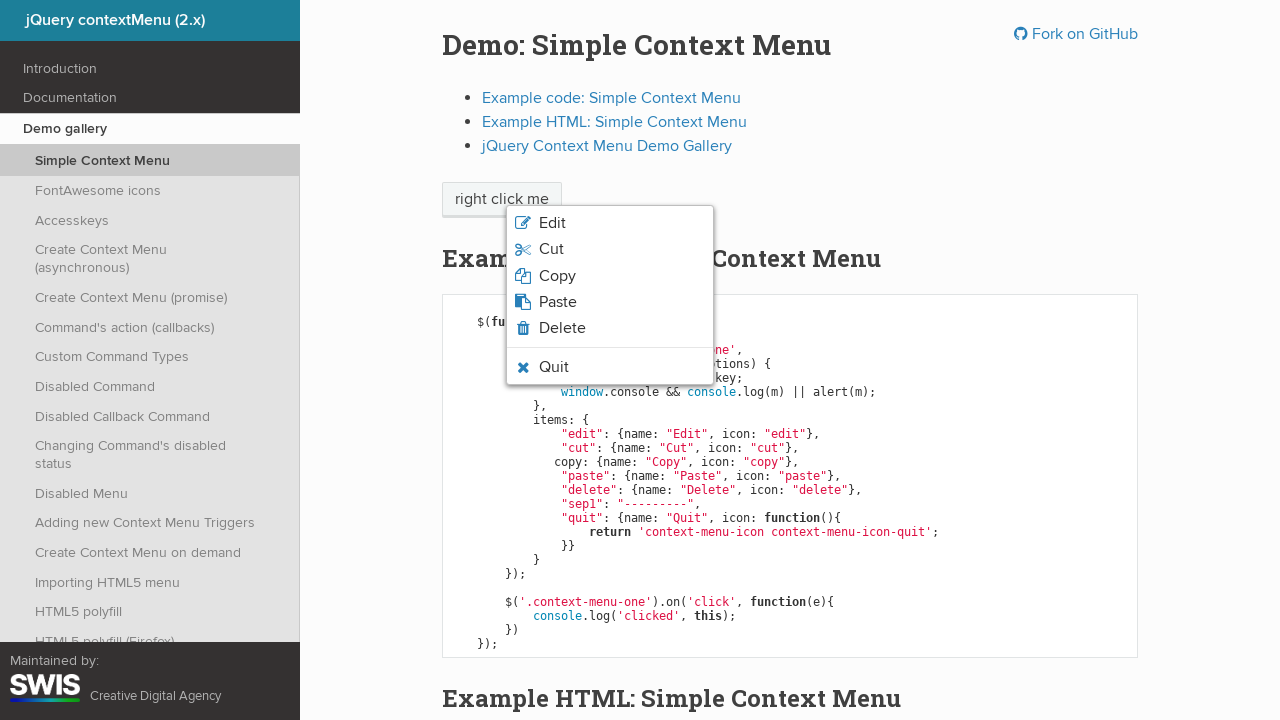

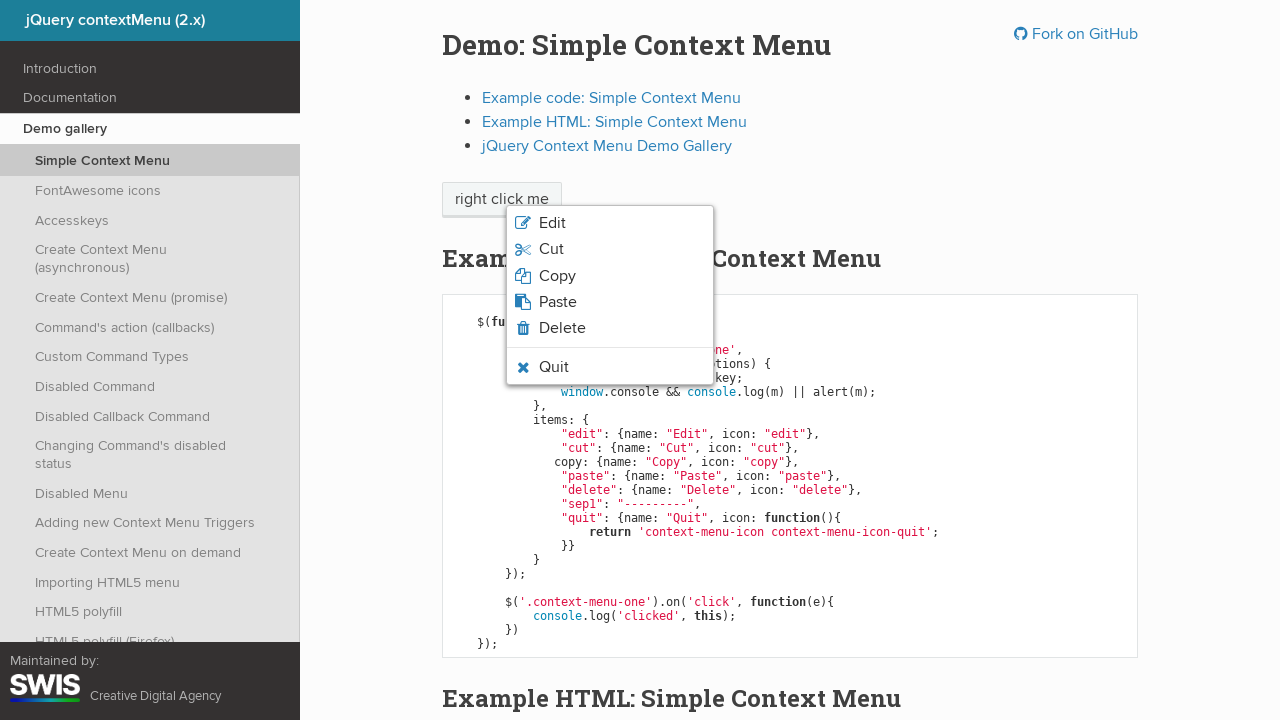